Tests double-click functionality on W3Schools demo page by entering text in the first field, double-clicking a copy button, and verifying the text is copied to the second field

Starting URL: https://www.w3schools.com/tags/tryit.asp?filename=tryhtml5_ev_ondblclick3

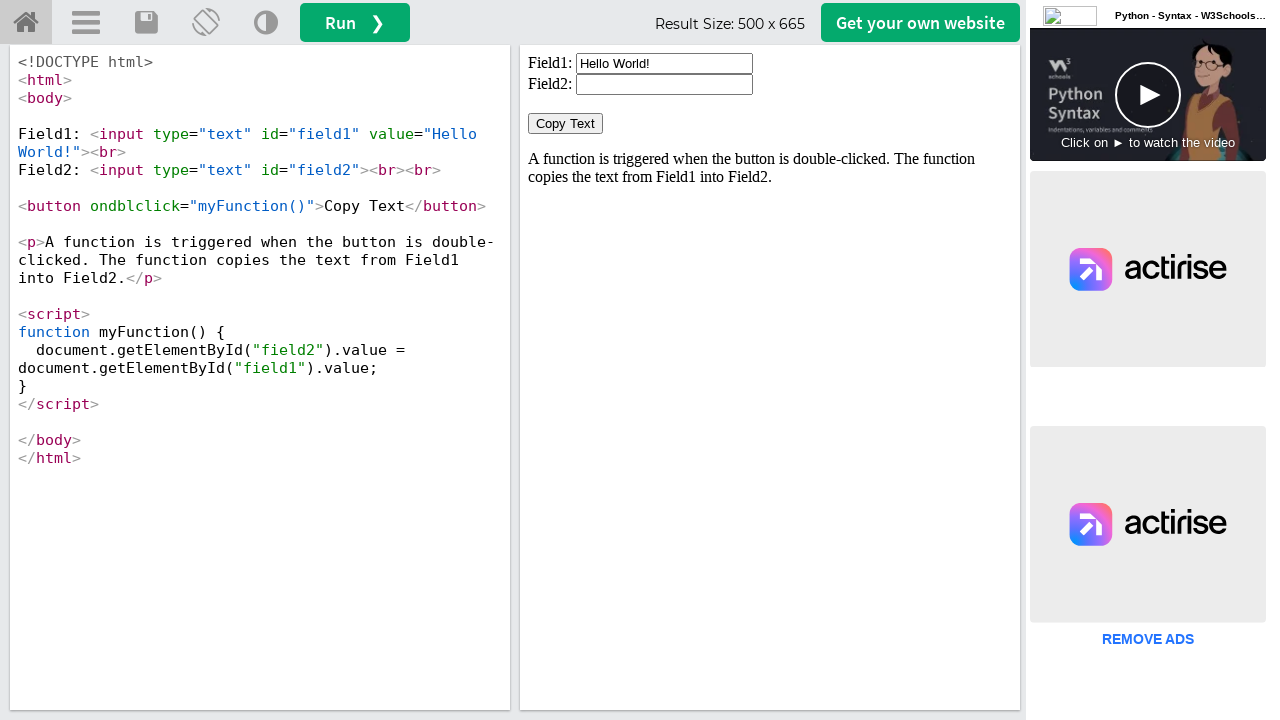

Cleared the first input field on #iframeResult >> internal:control=enter-frame >> xpath=//input[@id='field1']
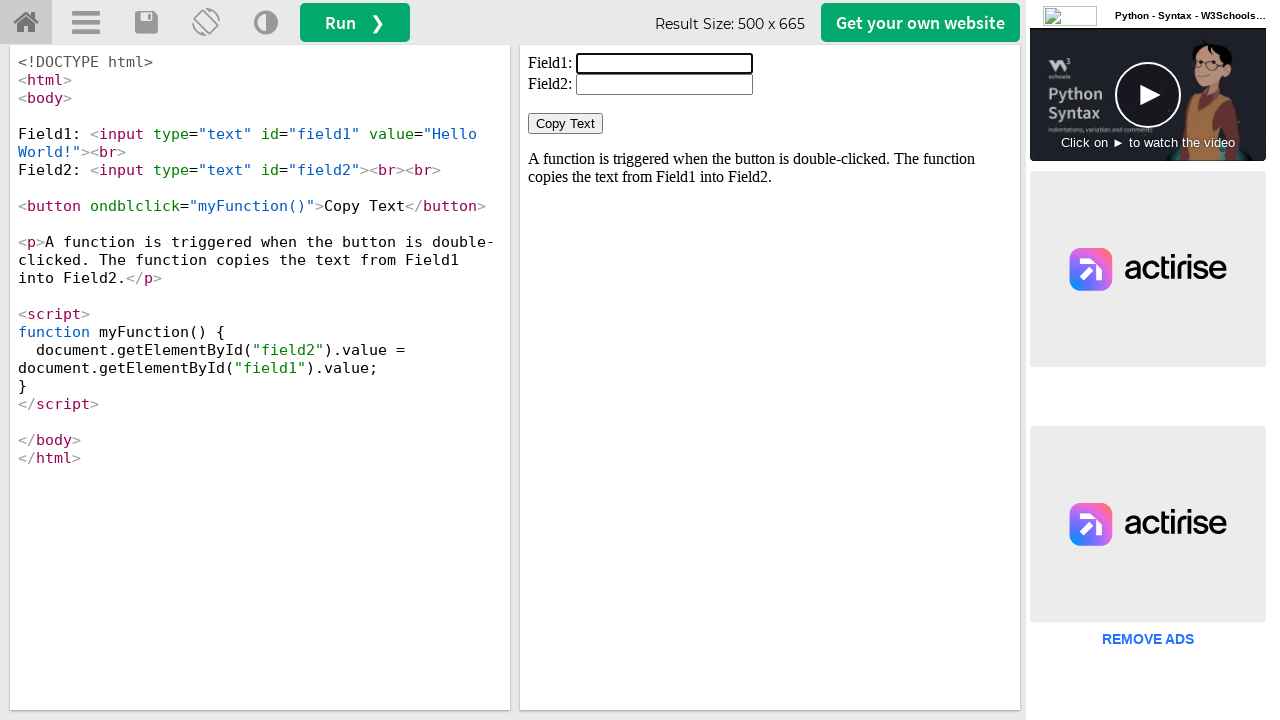

Entered 'Welcome' text in the first input field on #iframeResult >> internal:control=enter-frame >> xpath=//input[@id='field1']
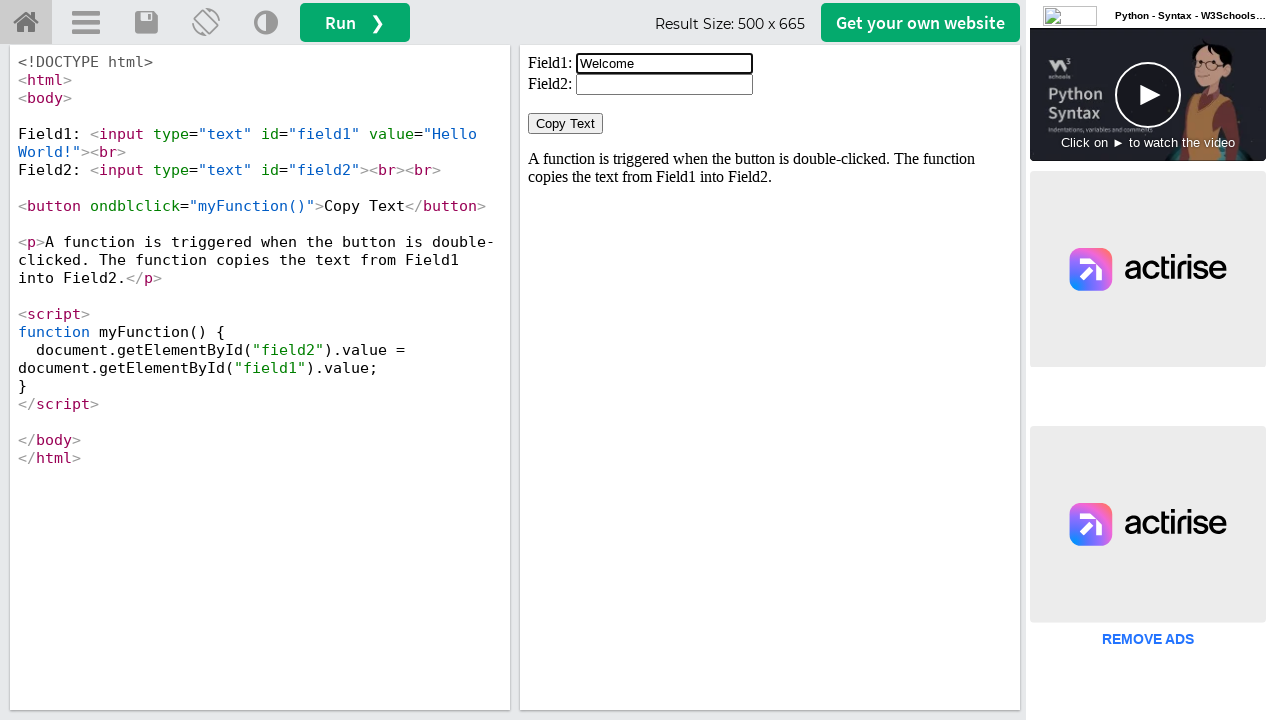

Double-clicked the Copy Text button at (566, 124) on #iframeResult >> internal:control=enter-frame >> xpath=//button[normalize-space(
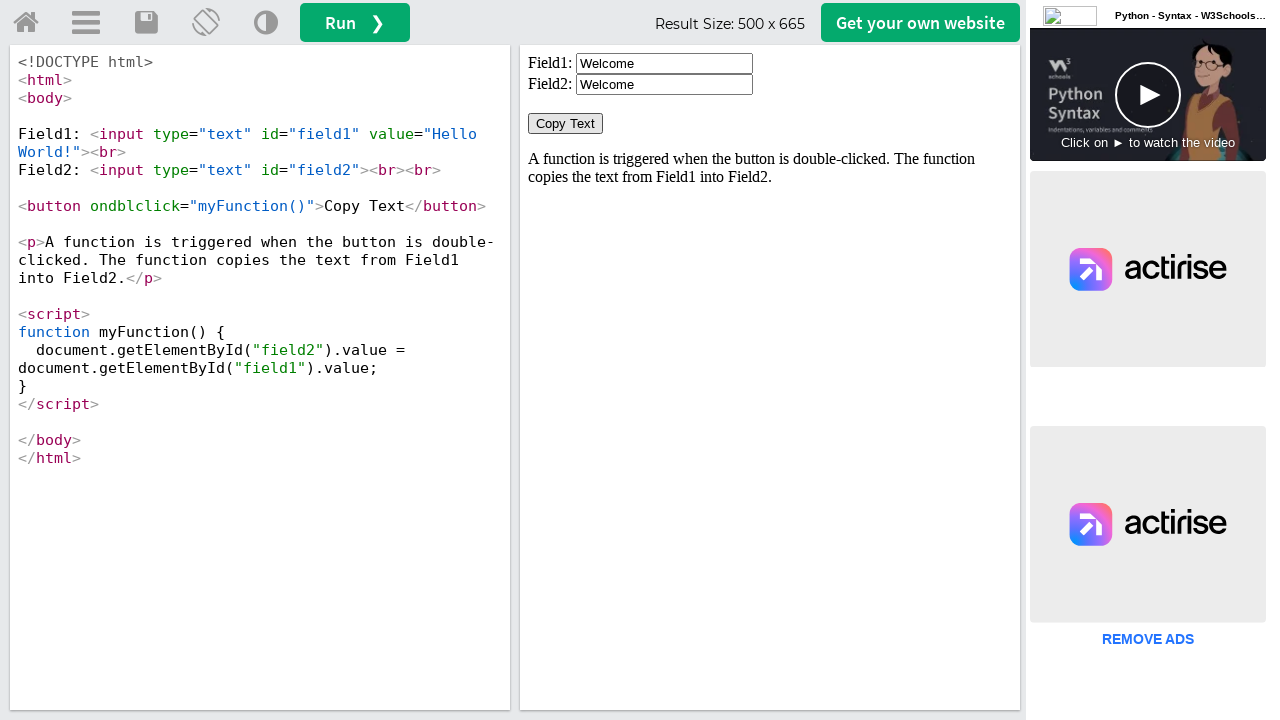

Waited for the second input field to be ready
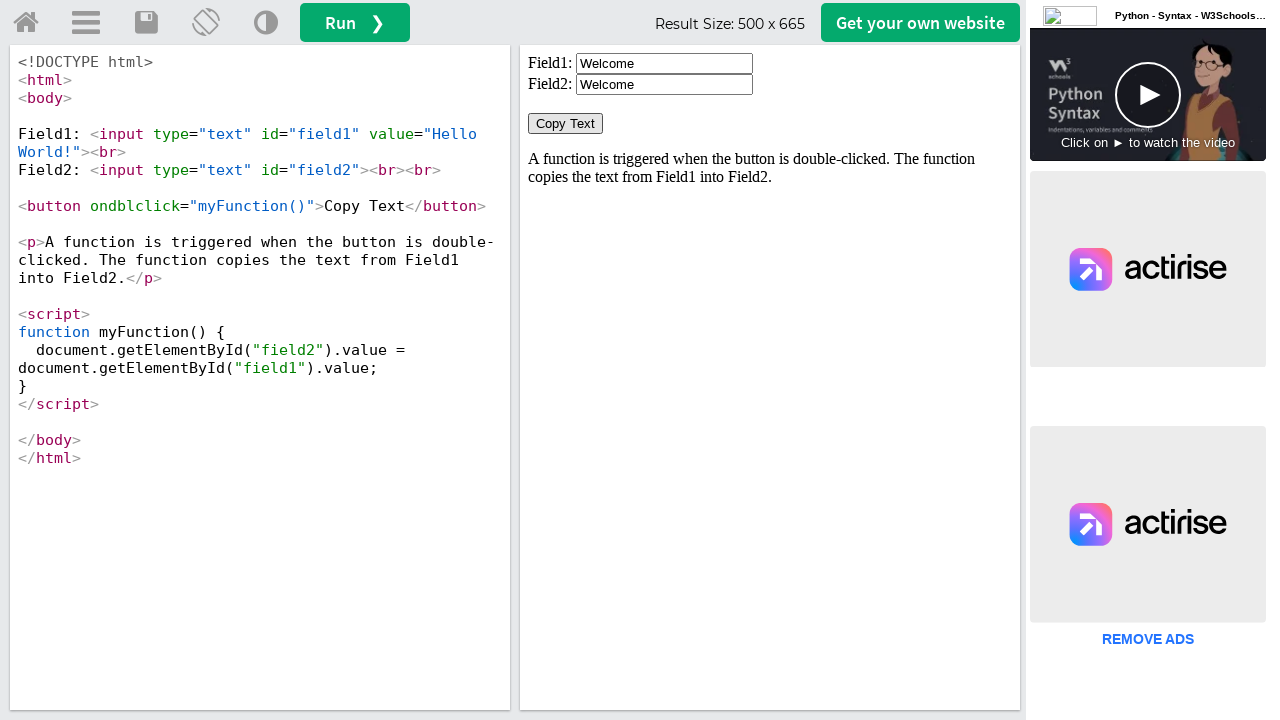

Retrieved the copied text value from the second field
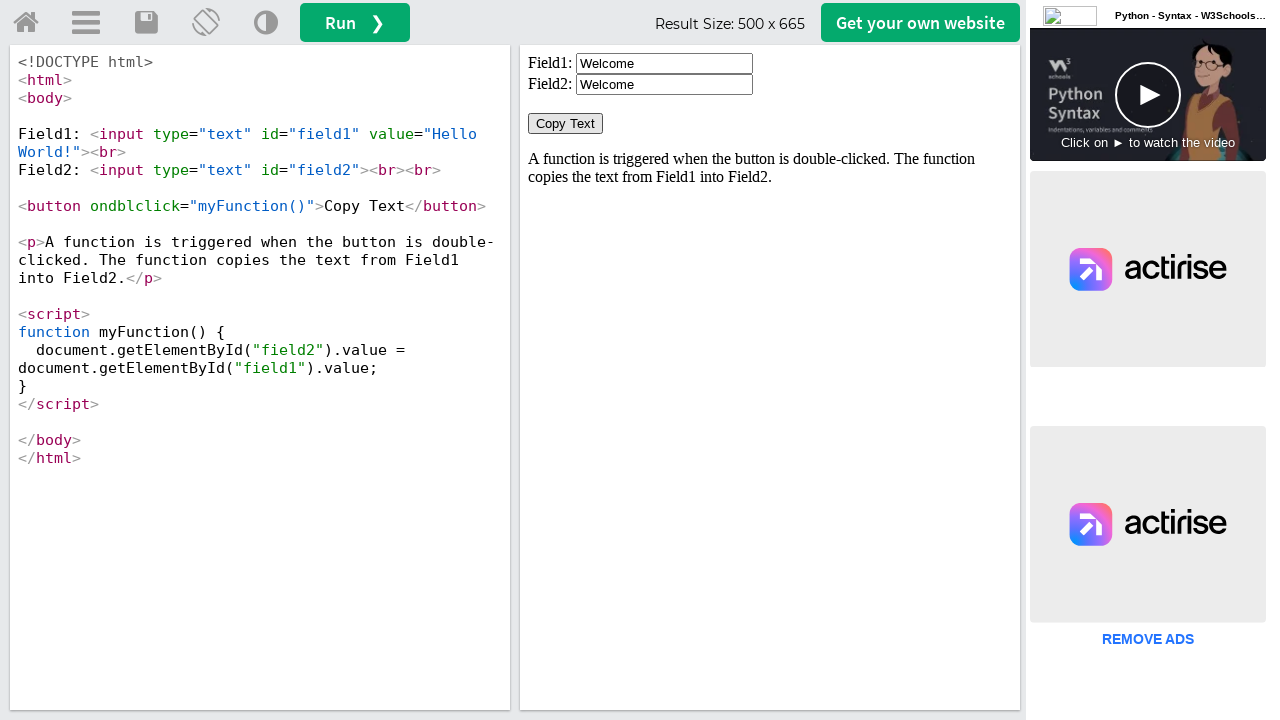

Verified that the copied text matches 'Welcome'
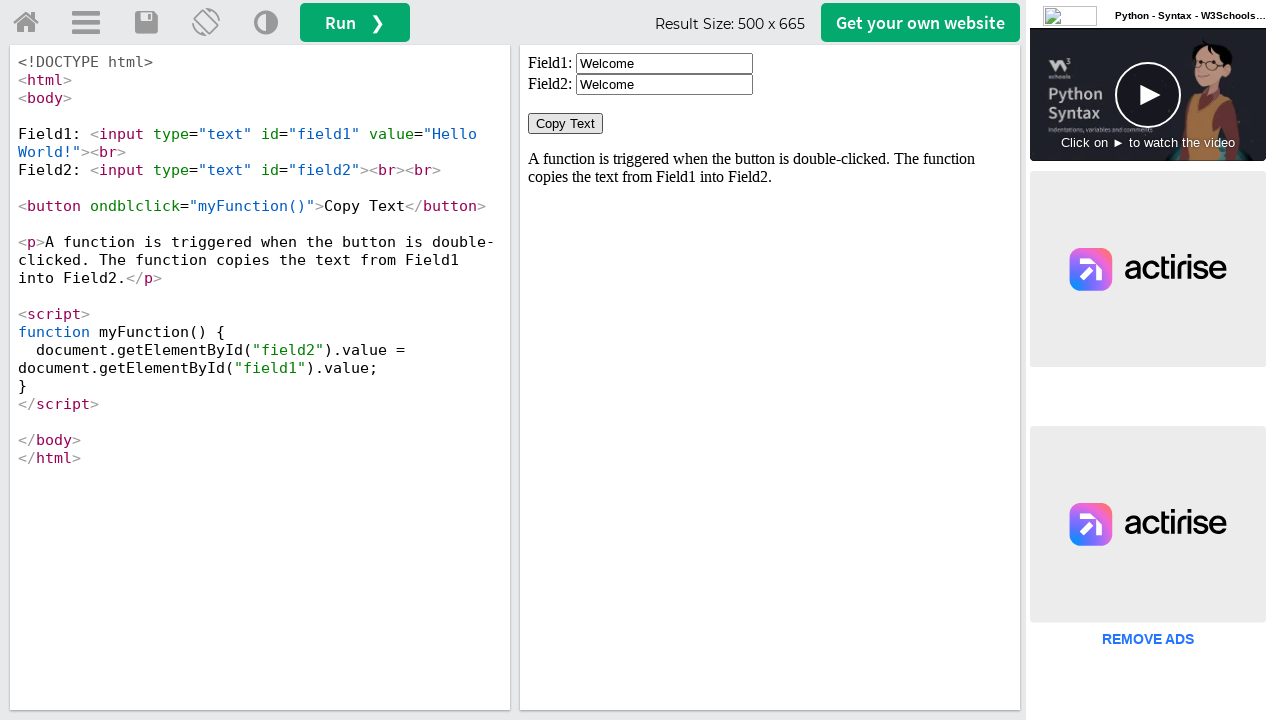

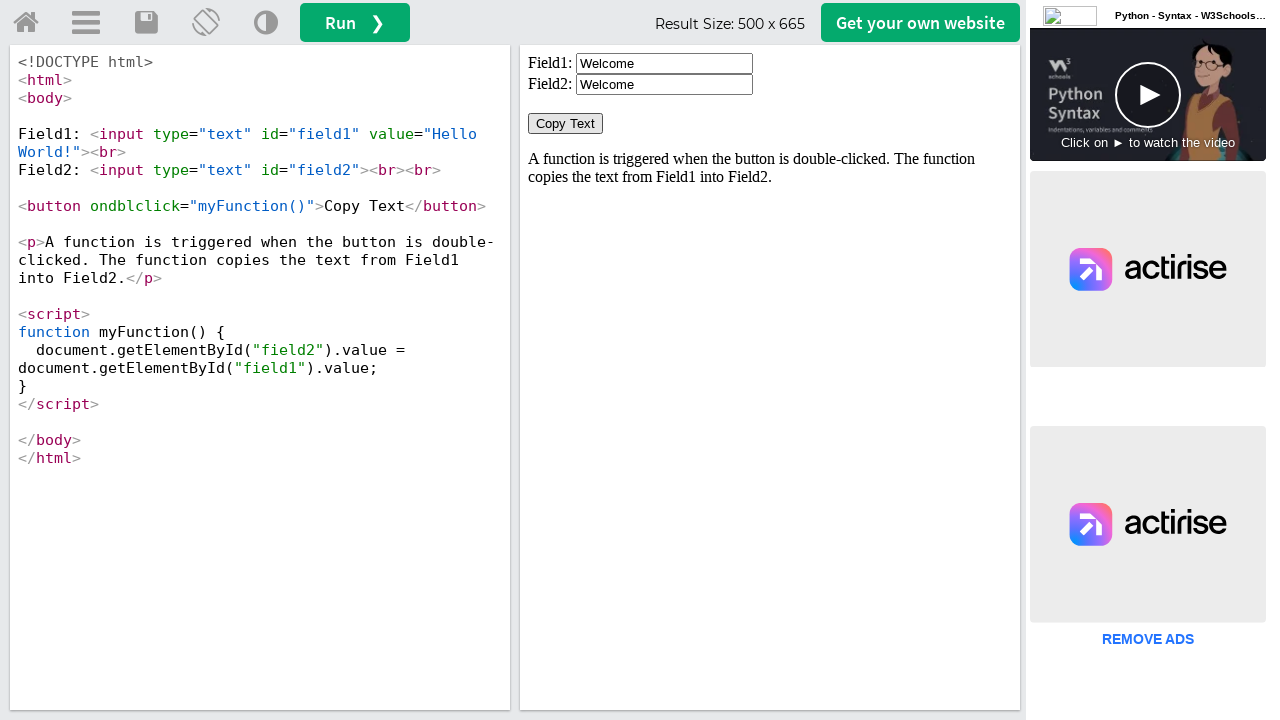